Tests multi-select dropdown functionality by selecting multiple options (Volvo, Opel, Audi) using different selection methods, then deselecting options individually and all at once.

Starting URL: https://www.w3schools.com/tags/tryit.asp?filename=tryhtml_select_multiple

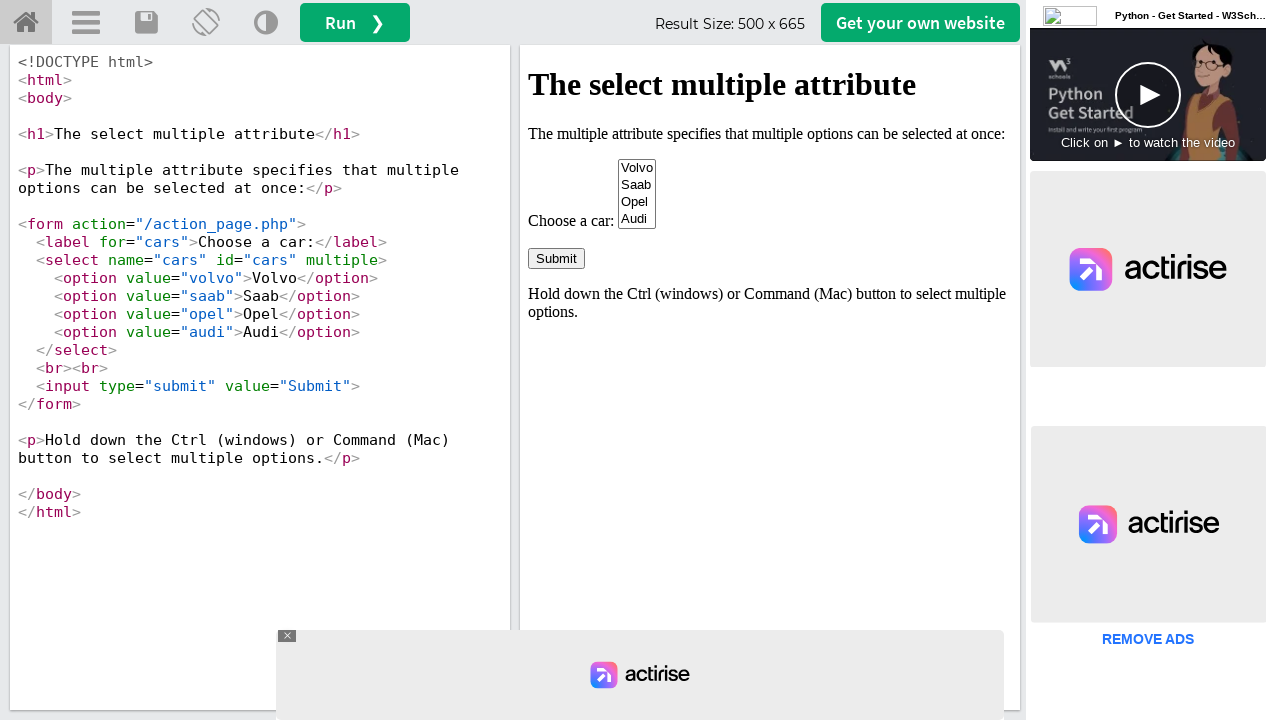

Located iframe #iframeResult containing the example
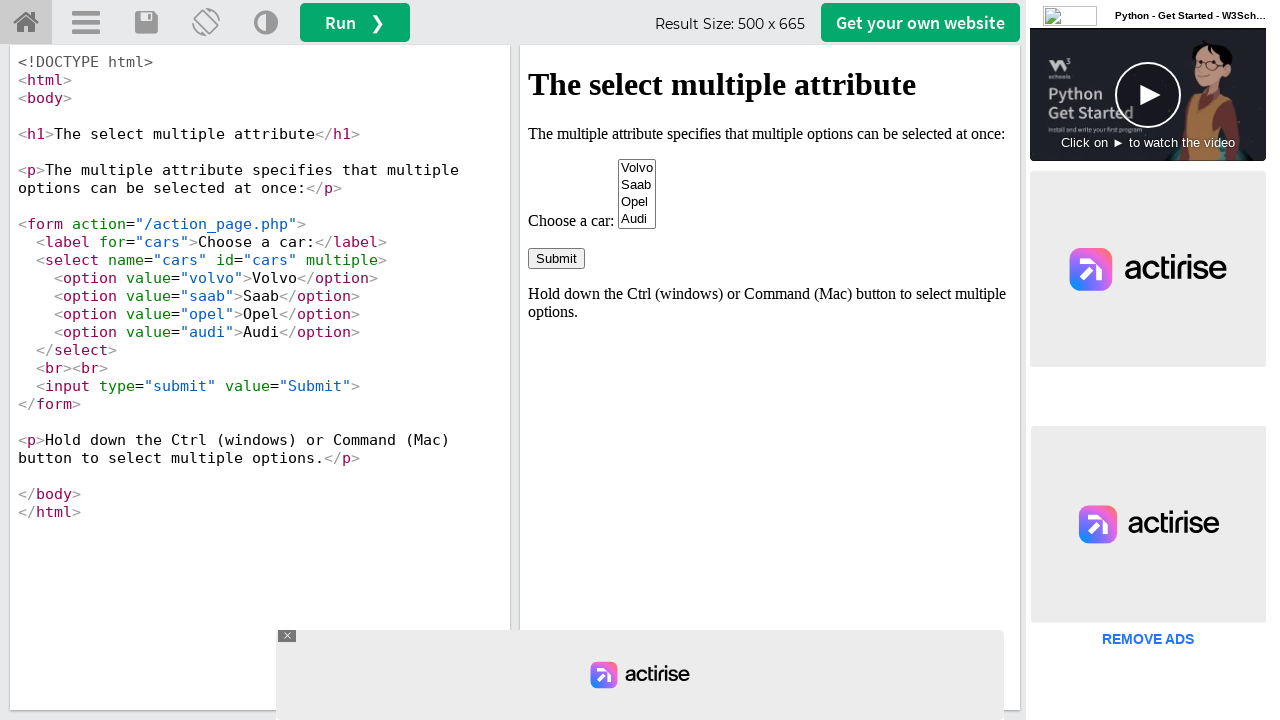

Located multi-select dropdown with id 'cars'
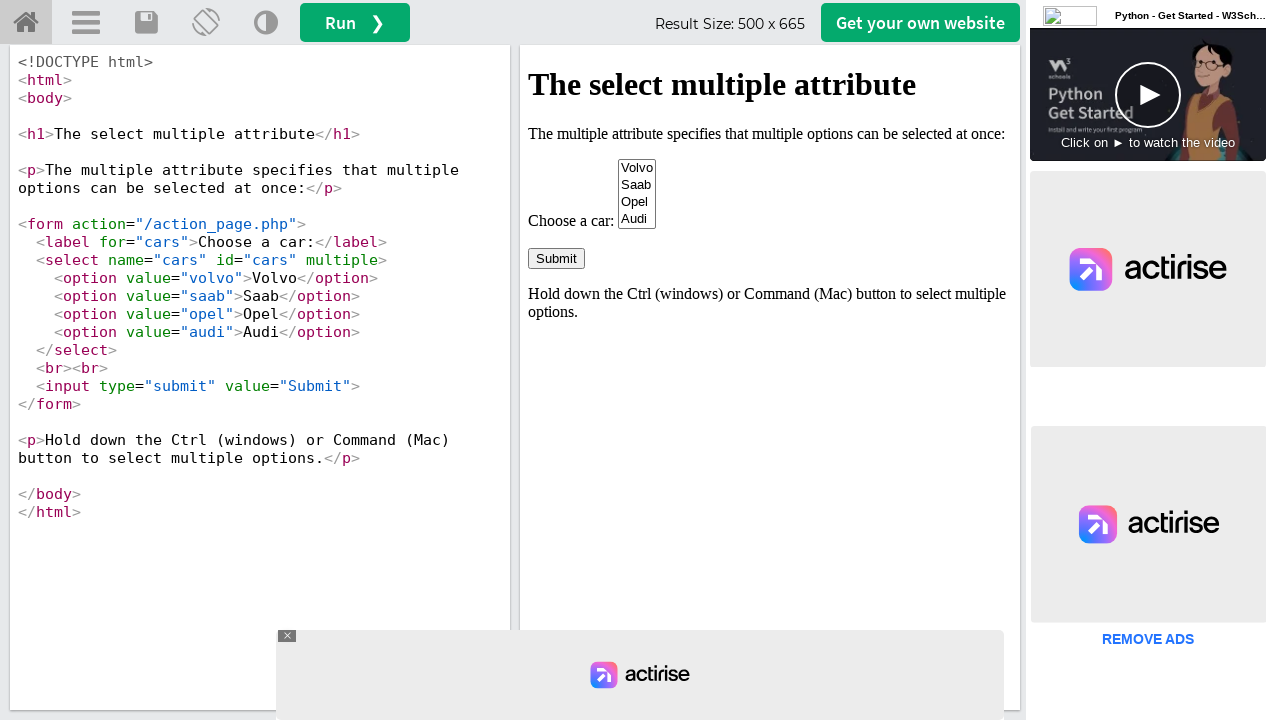

Selected 'Volvo' from dropdown by visible text on #iframeResult >> internal:control=enter-frame >> #cars
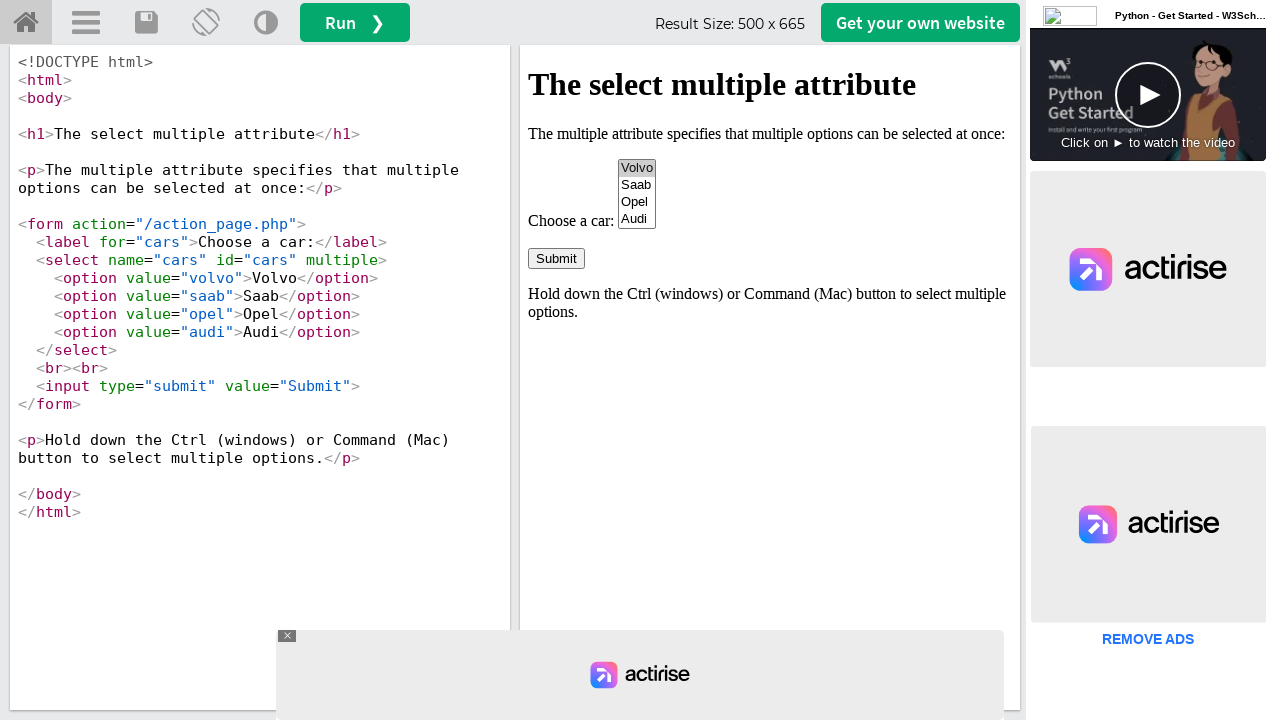

Selected 'Opel' from dropdown by value on #iframeResult >> internal:control=enter-frame >> #cars
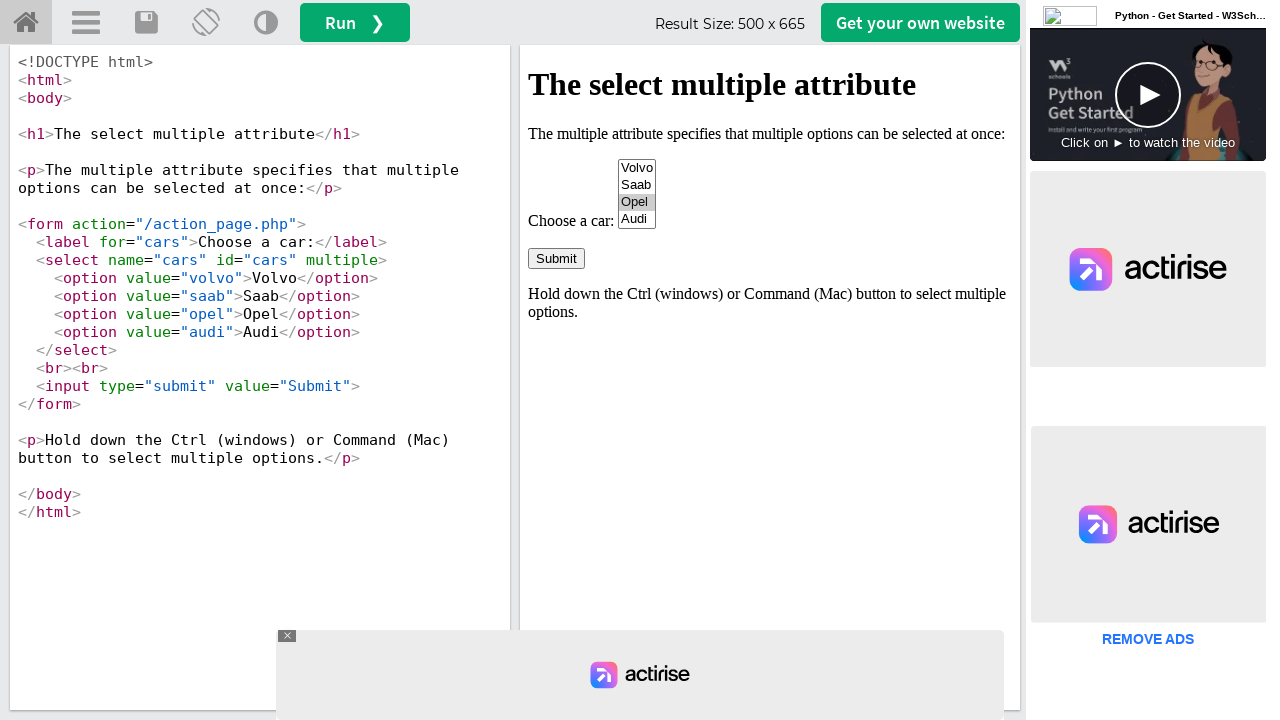

Selected 'Audi' from dropdown by index 3 on #iframeResult >> internal:control=enter-frame >> #cars
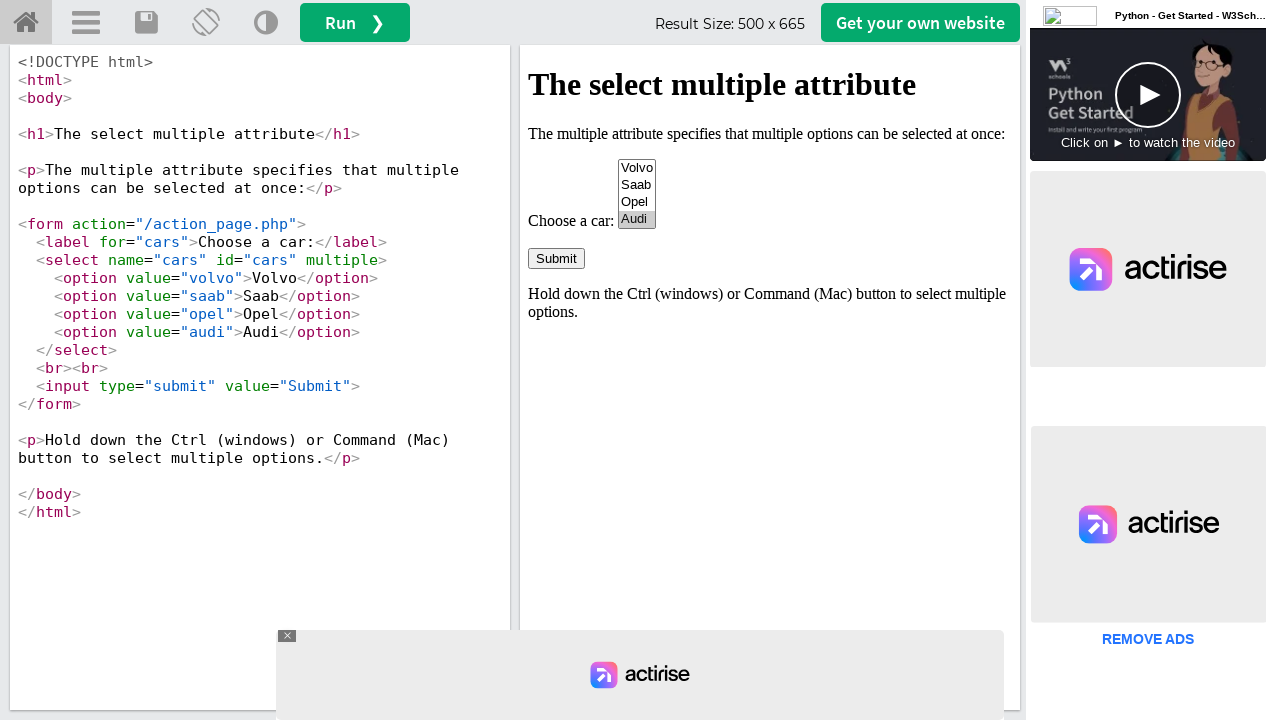

Deselected 'Opel' by selecting only 'Volvo' and 'Audi' on #iframeResult >> internal:control=enter-frame >> #cars
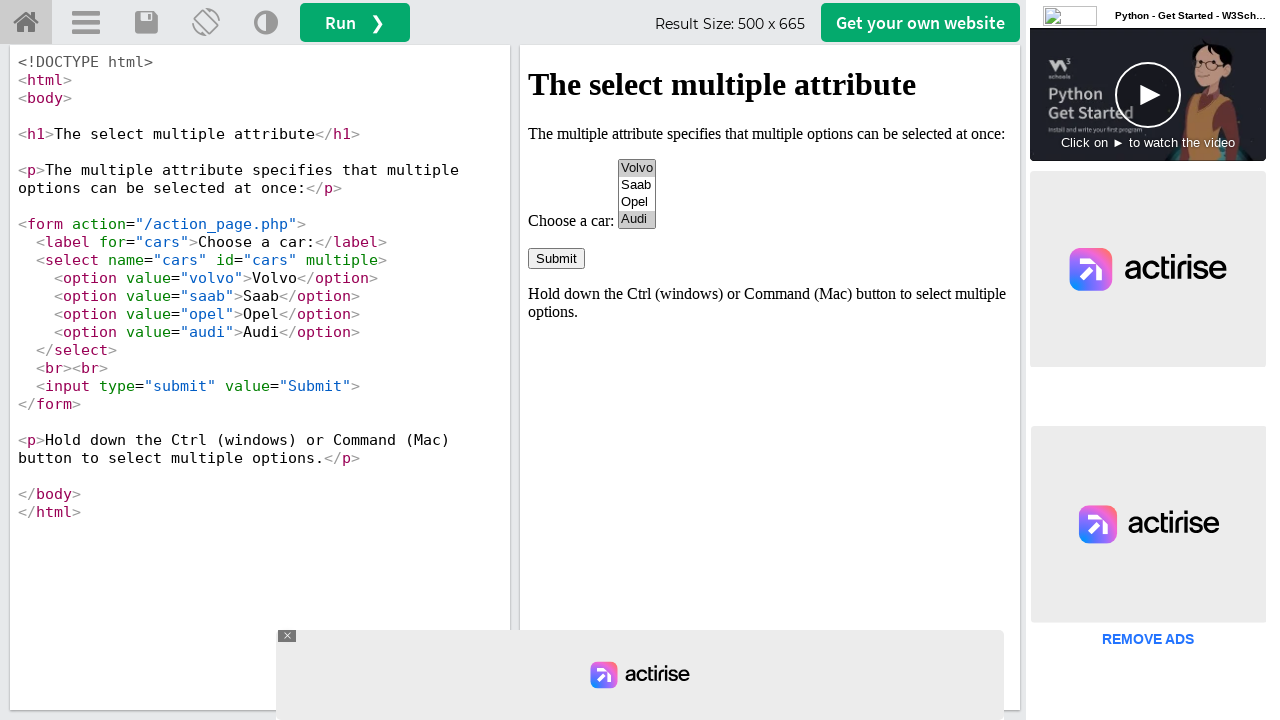

Deselected all options from the multi-select dropdown
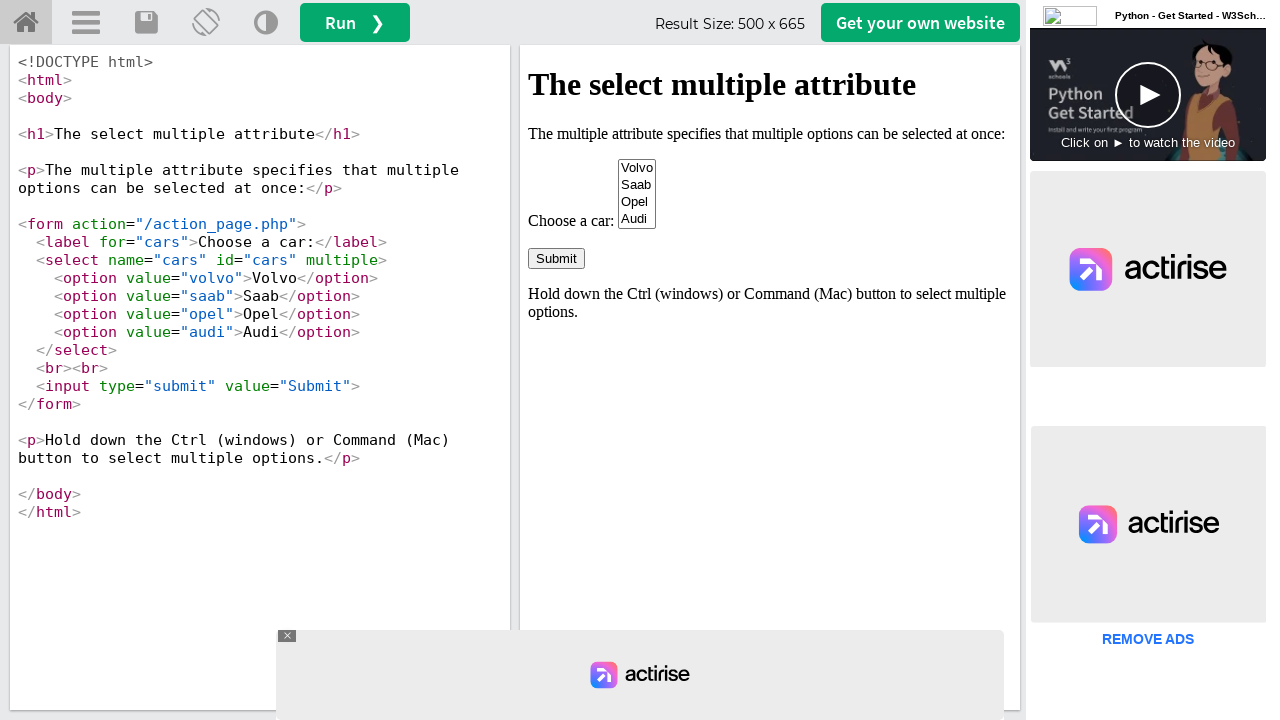

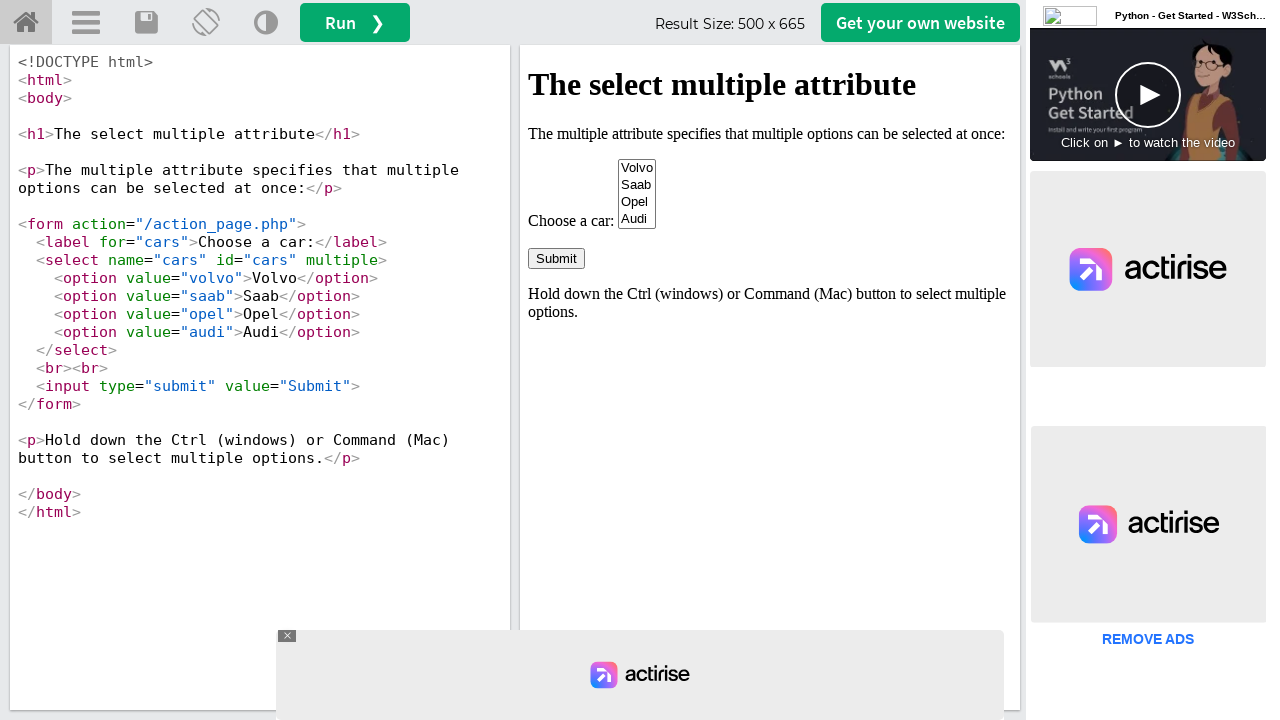